Tests a complete flight booking flow: selecting departure and destination cities, finding flights, choosing the lowest-priced flight, filling out passenger and payment details, and completing the purchase.

Starting URL: https://blazedemo.com/

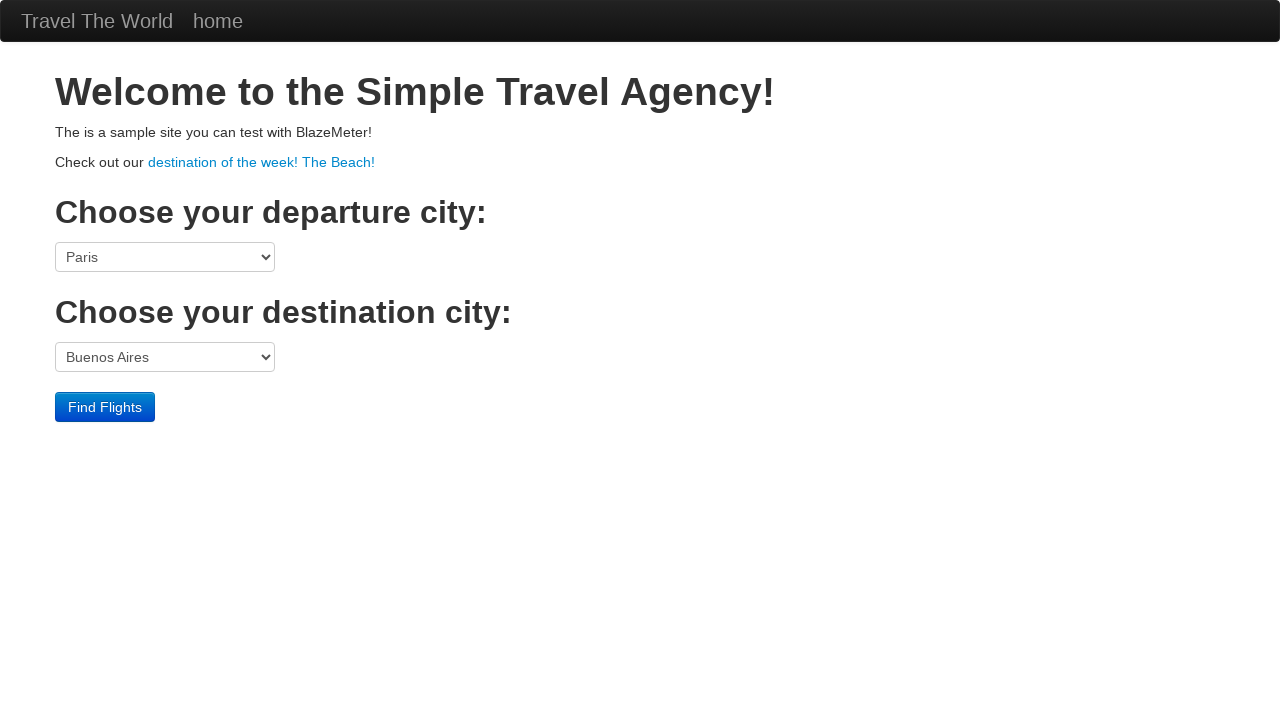

Page loaded (networkidle state)
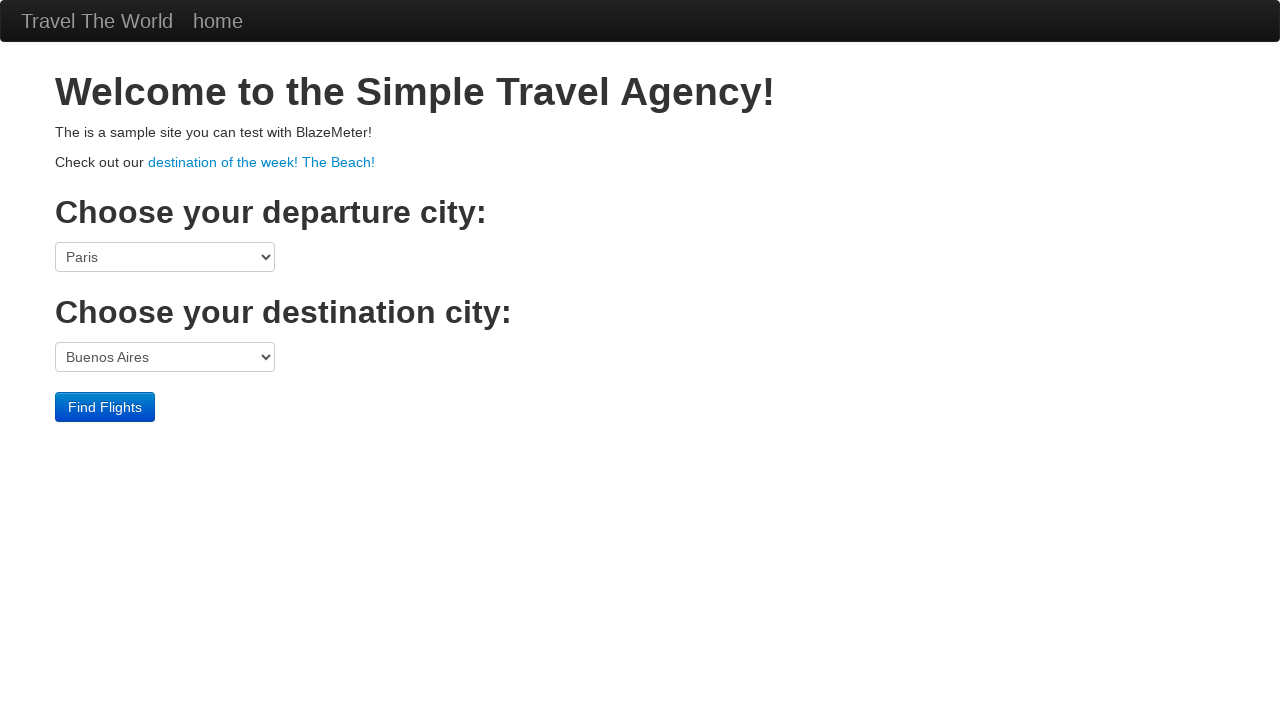

Selected Boston as departure city on select[name="fromPort"]
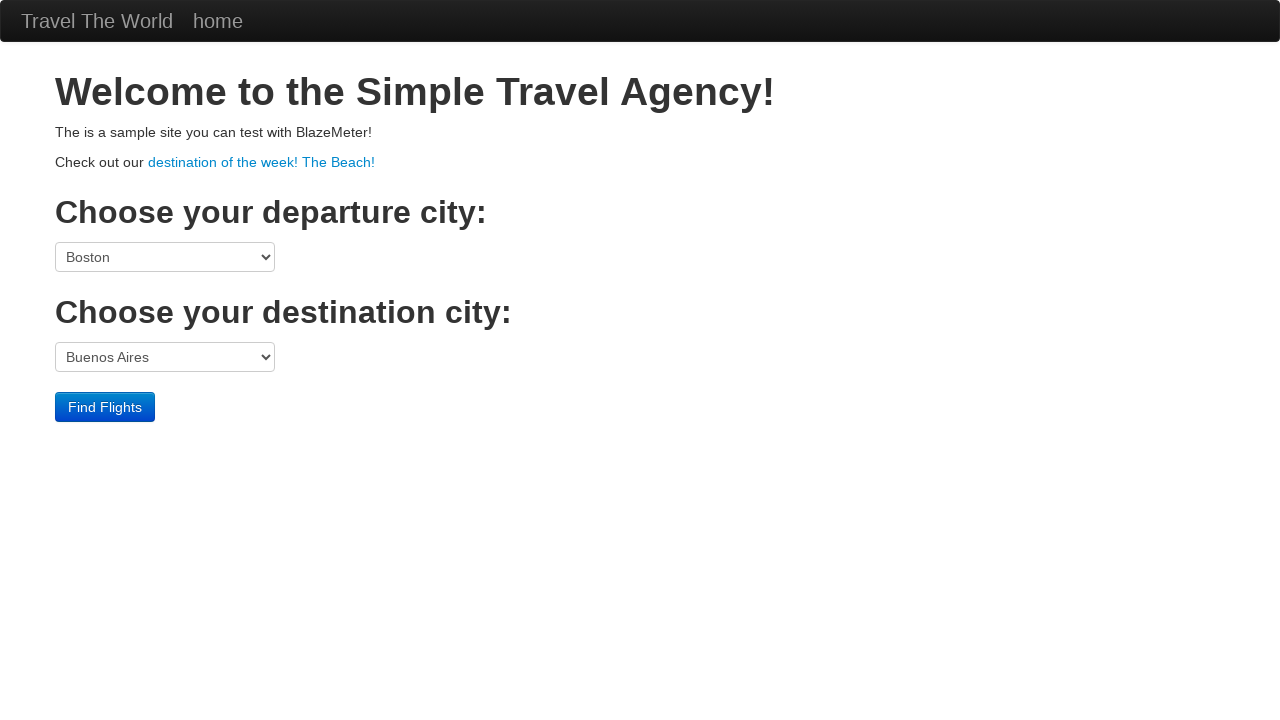

Selected London as destination city on select[name="toPort"]
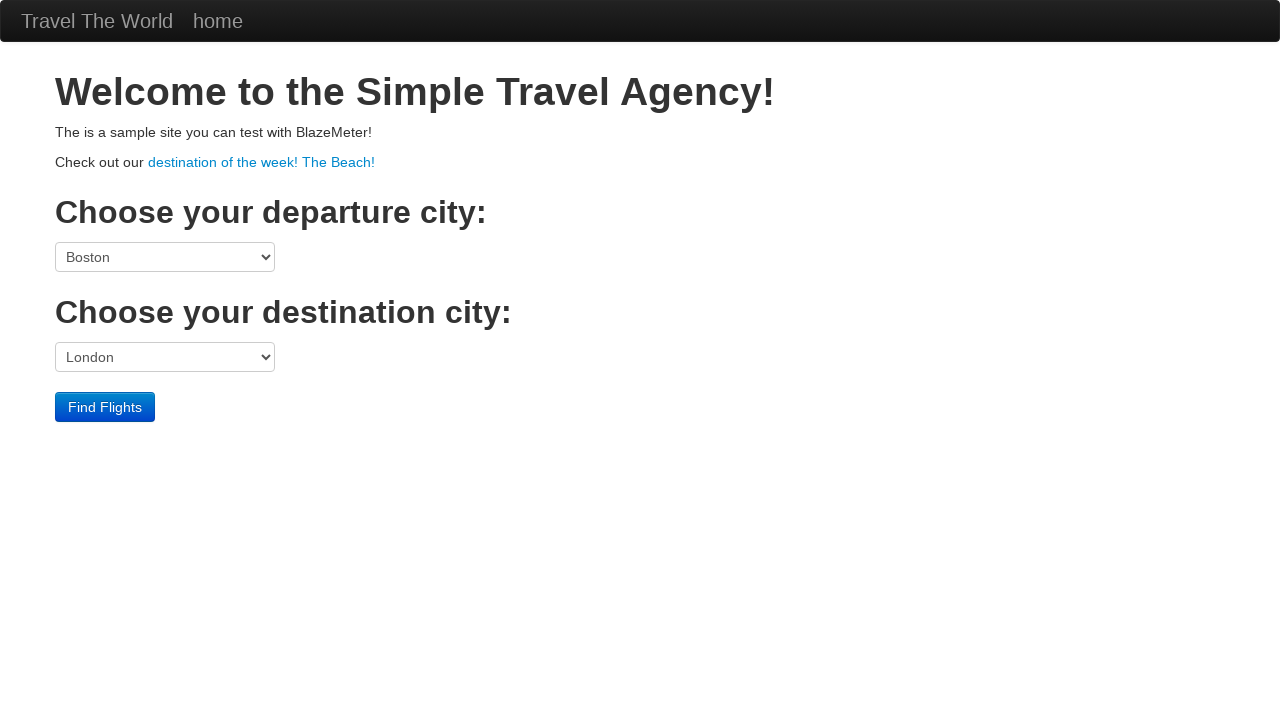

Clicked Find Flights button at (105, 407) on internal:role=button[name="Find Flights"i]
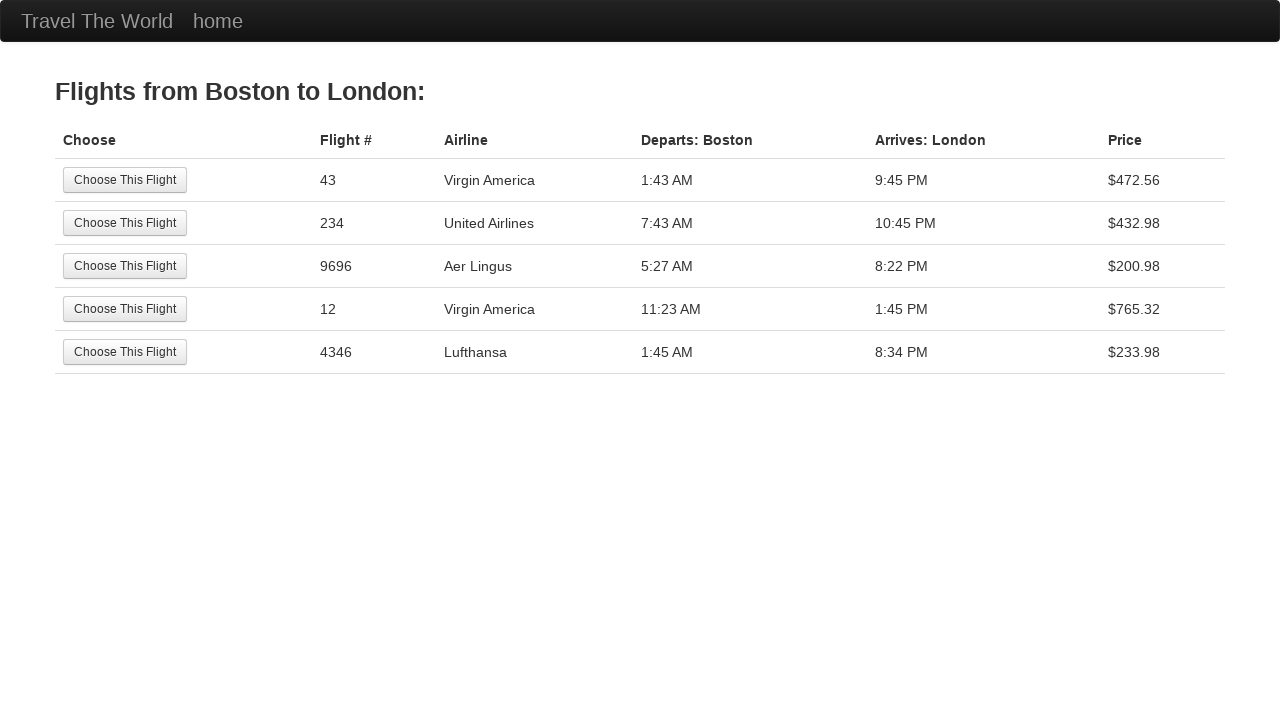

Flight search results loaded
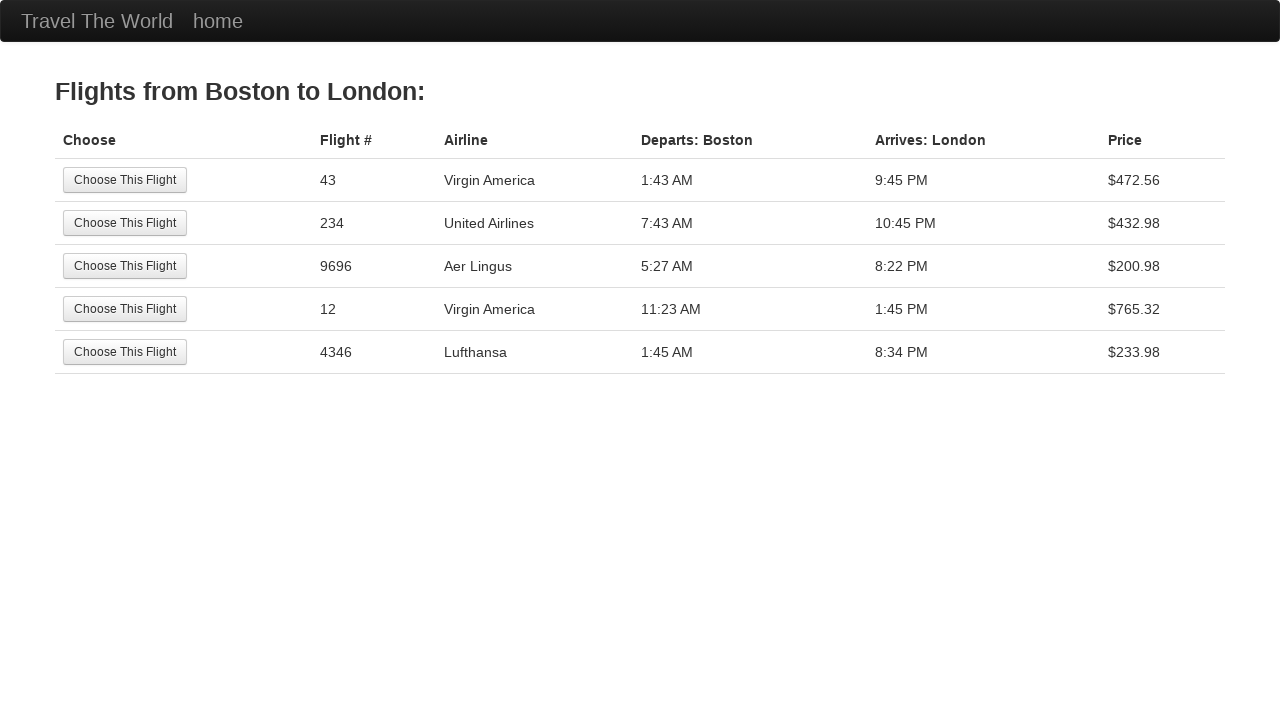

Clicked Choose This Flight button for the first available flight at (125, 180) on table tbody tr >> nth=0 >> internal:role=button
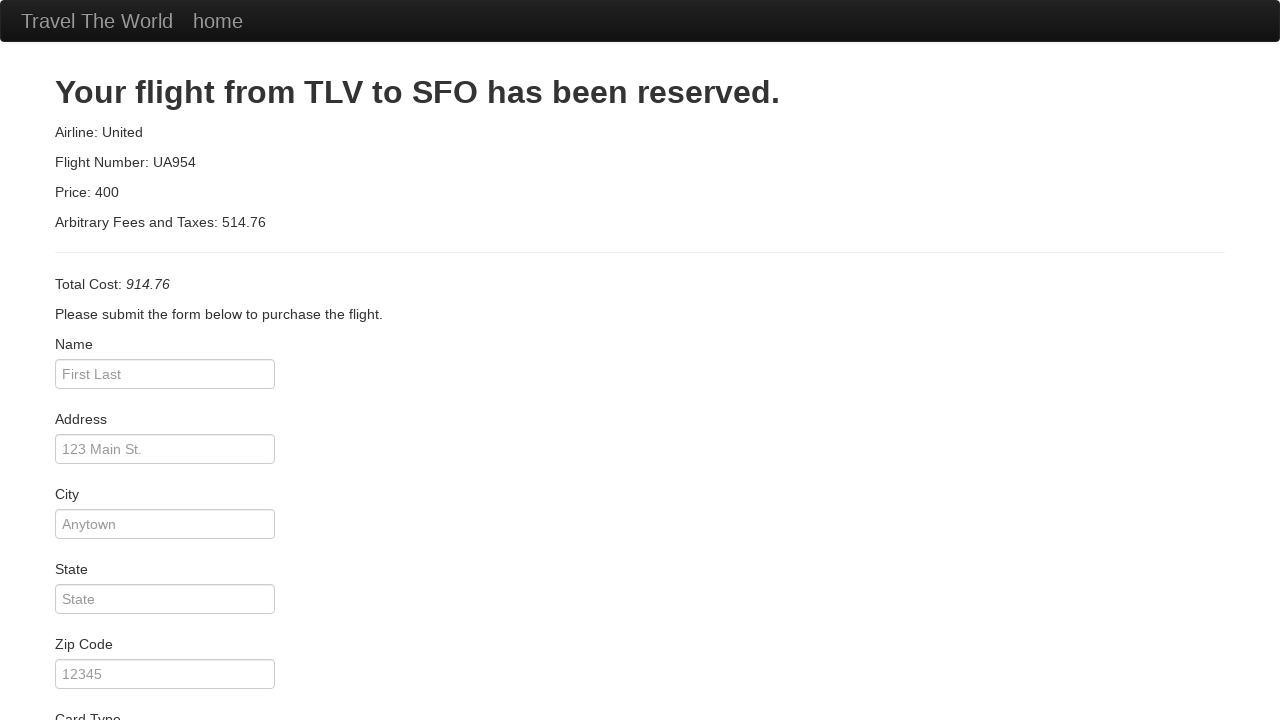

Flight selection confirmed and page loaded
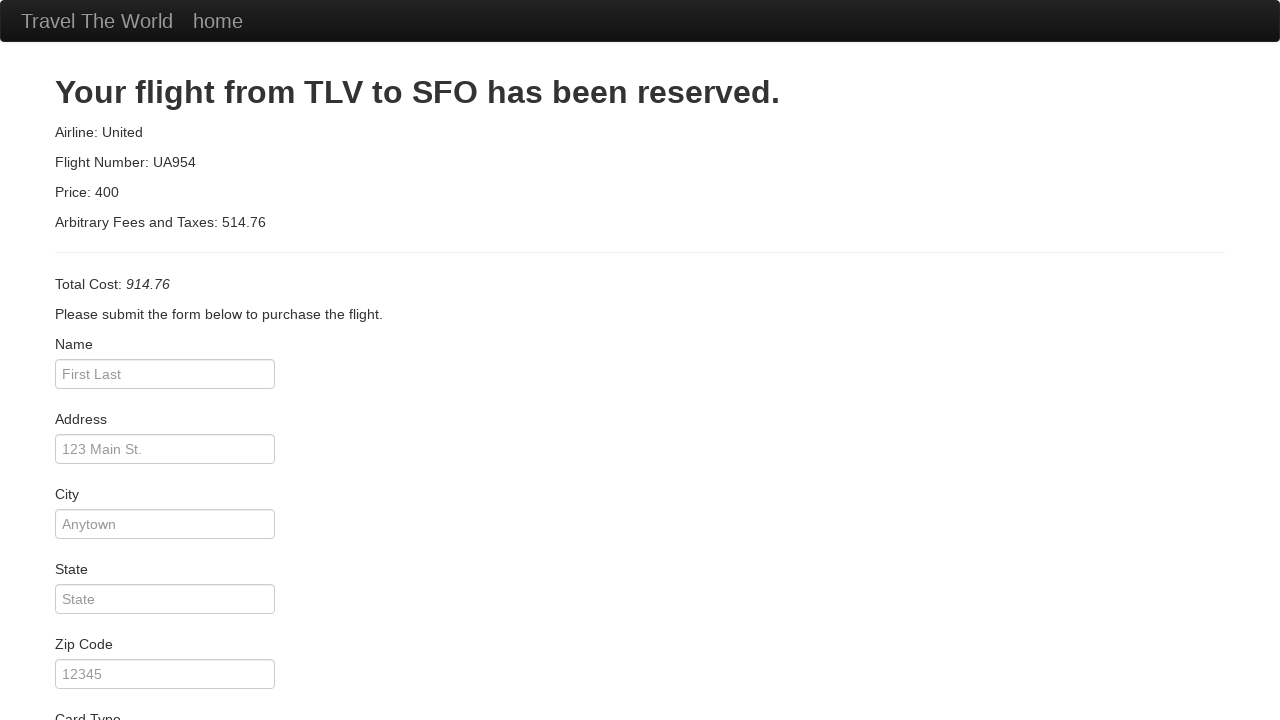

Filled passenger name as John Doe on internal:attr=[placeholder="First Last"i]
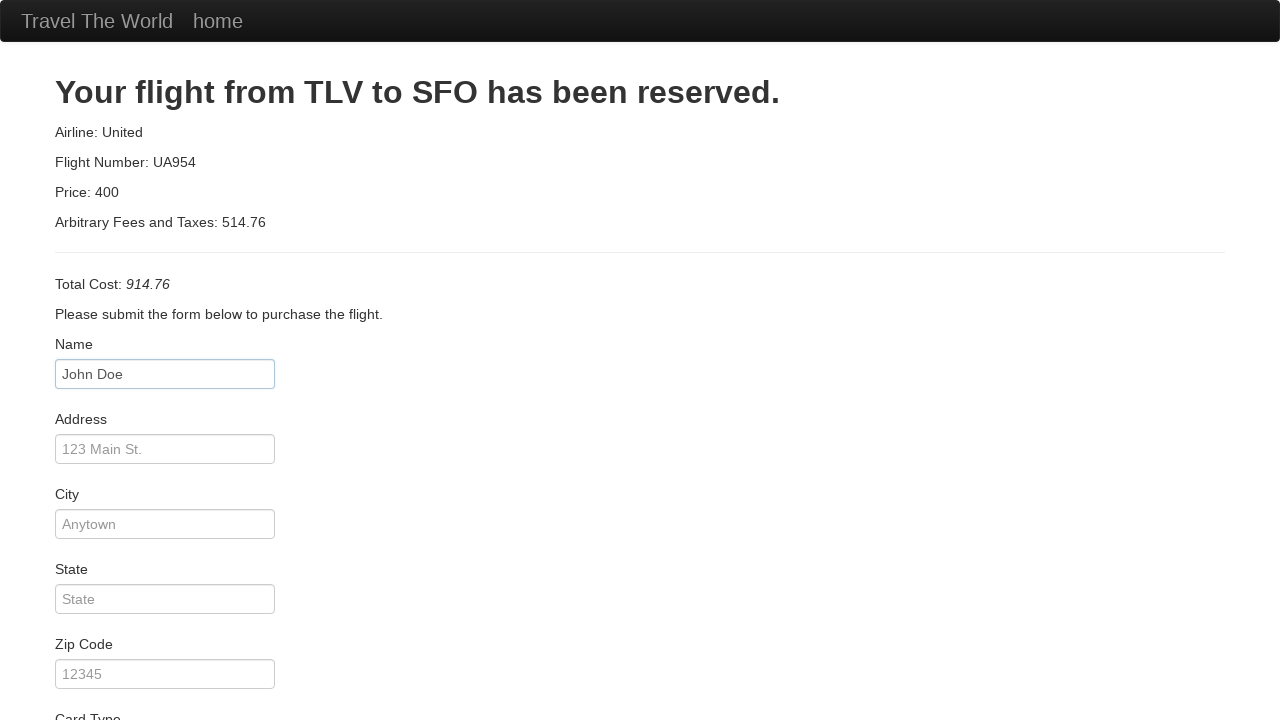

Filled address as 123 Main St on internal:label="address"i
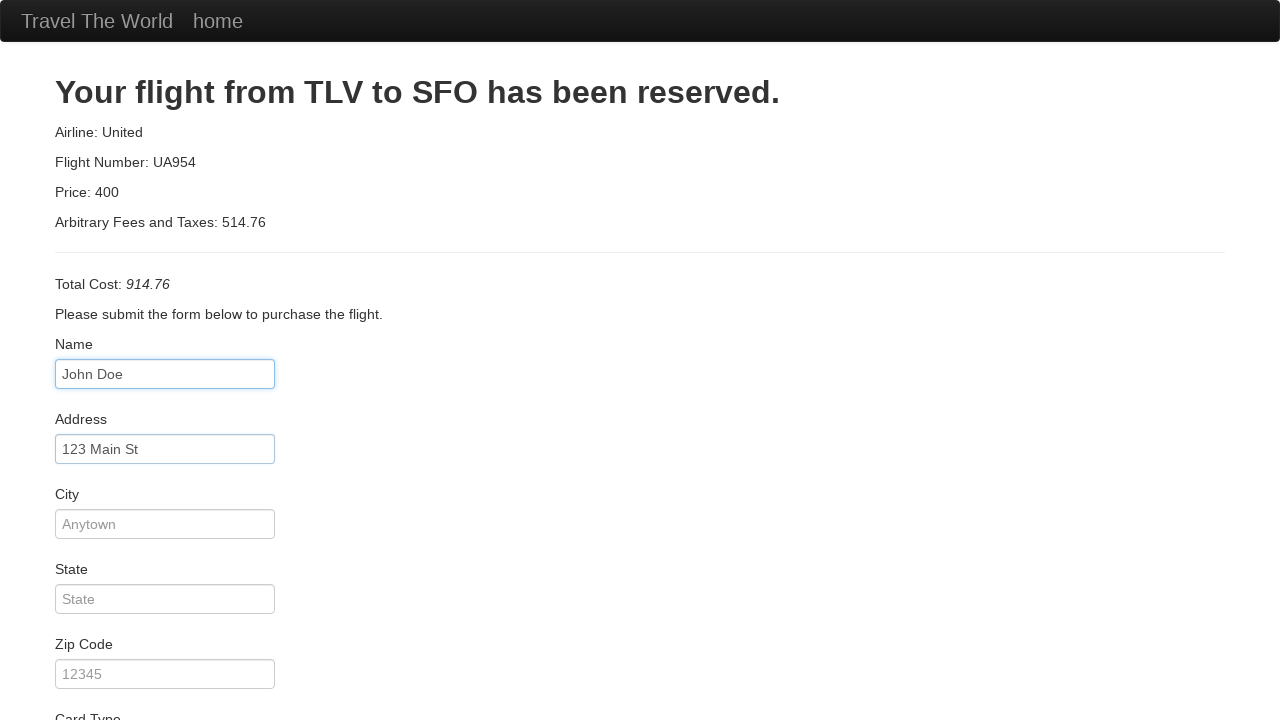

Filled city as Anytown on internal:label="city"i
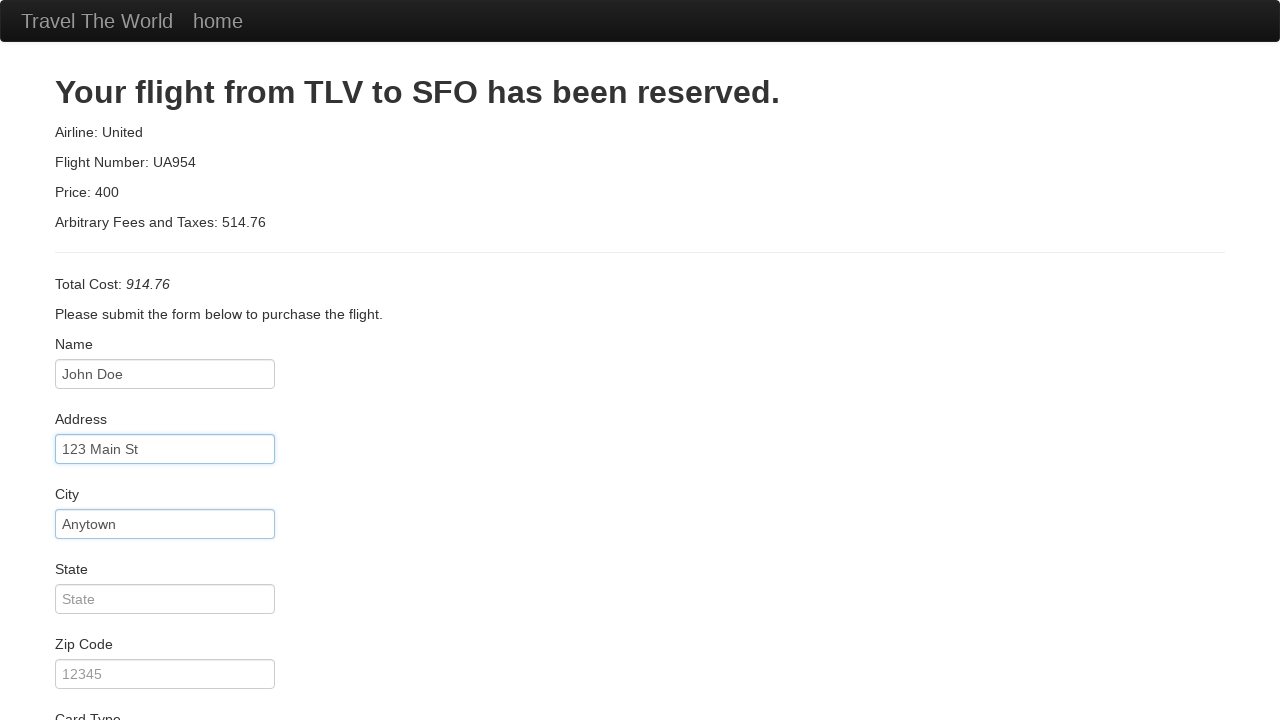

Filled state as CA on internal:label="state"i
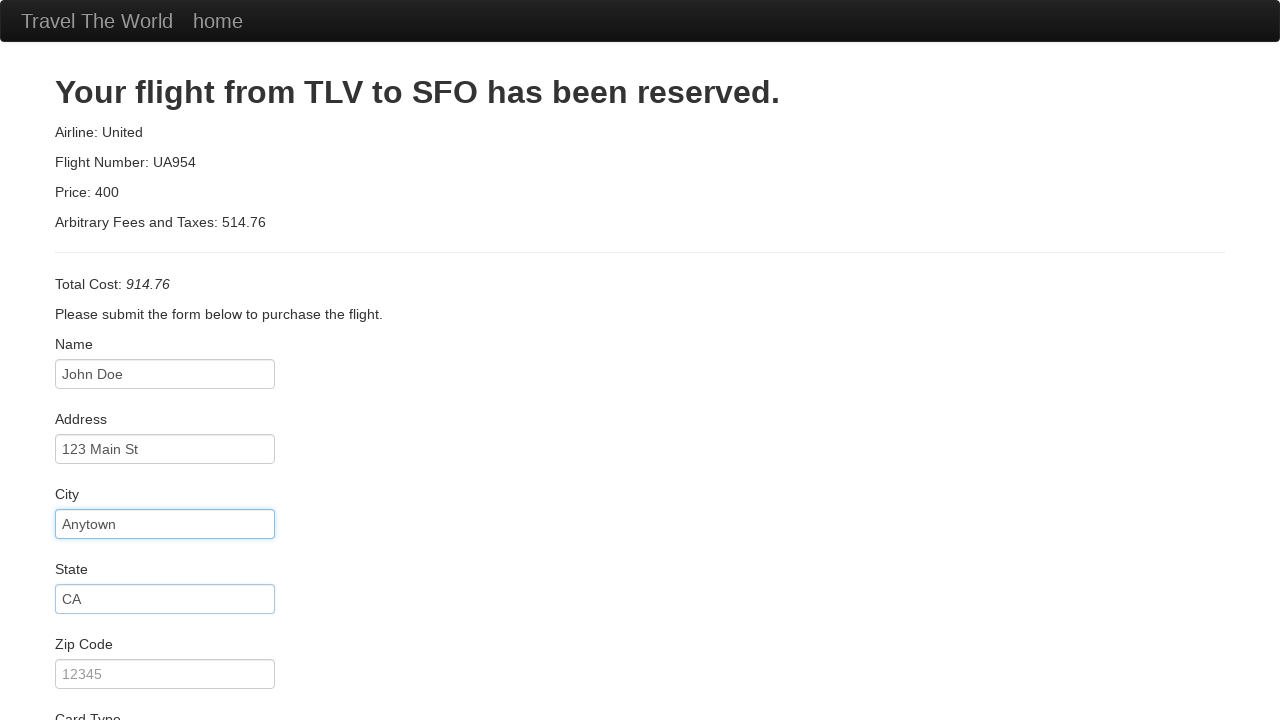

Filled zip code as 12345 on #zipCode
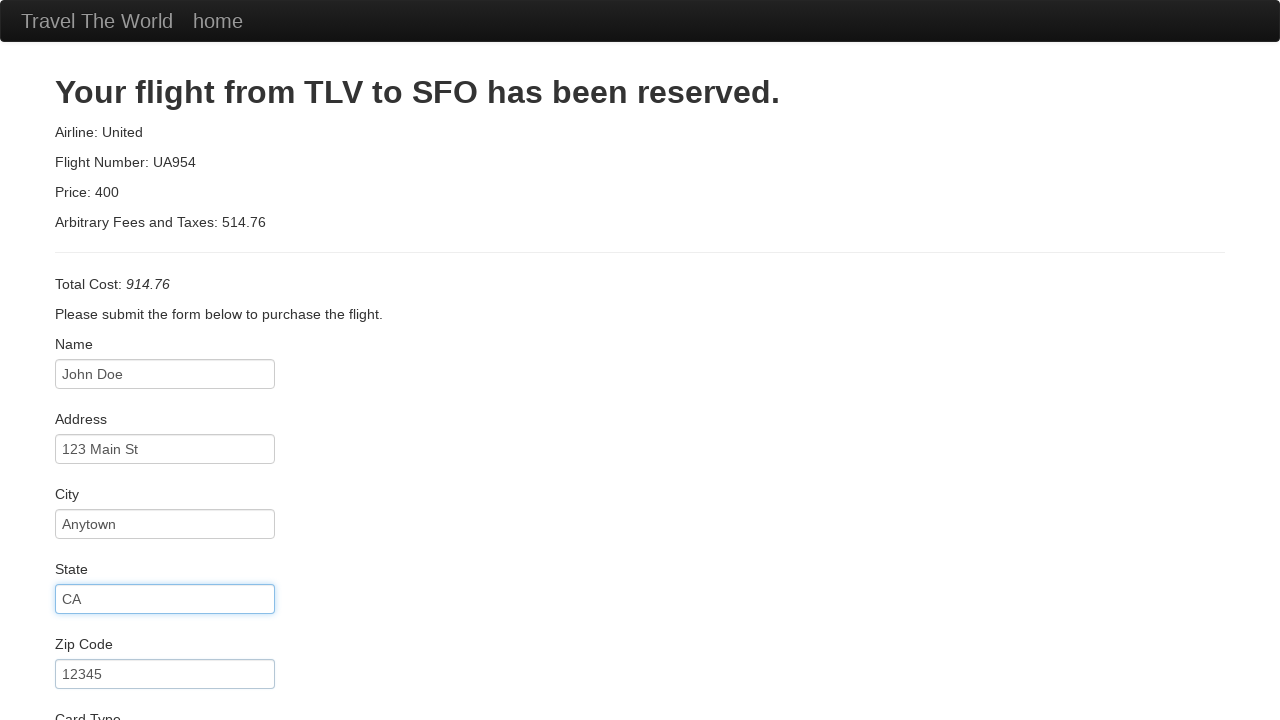

Selected Visa as card type on #cardType
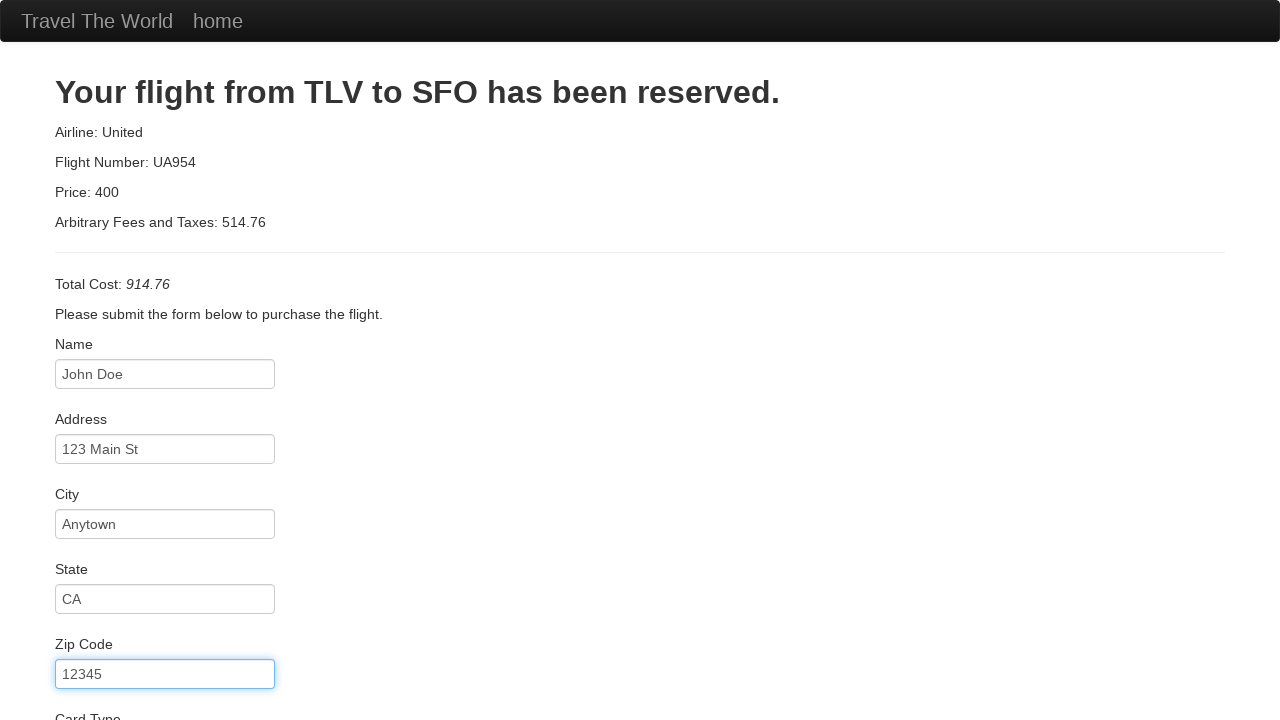

Filled credit card number on #creditCardNumber
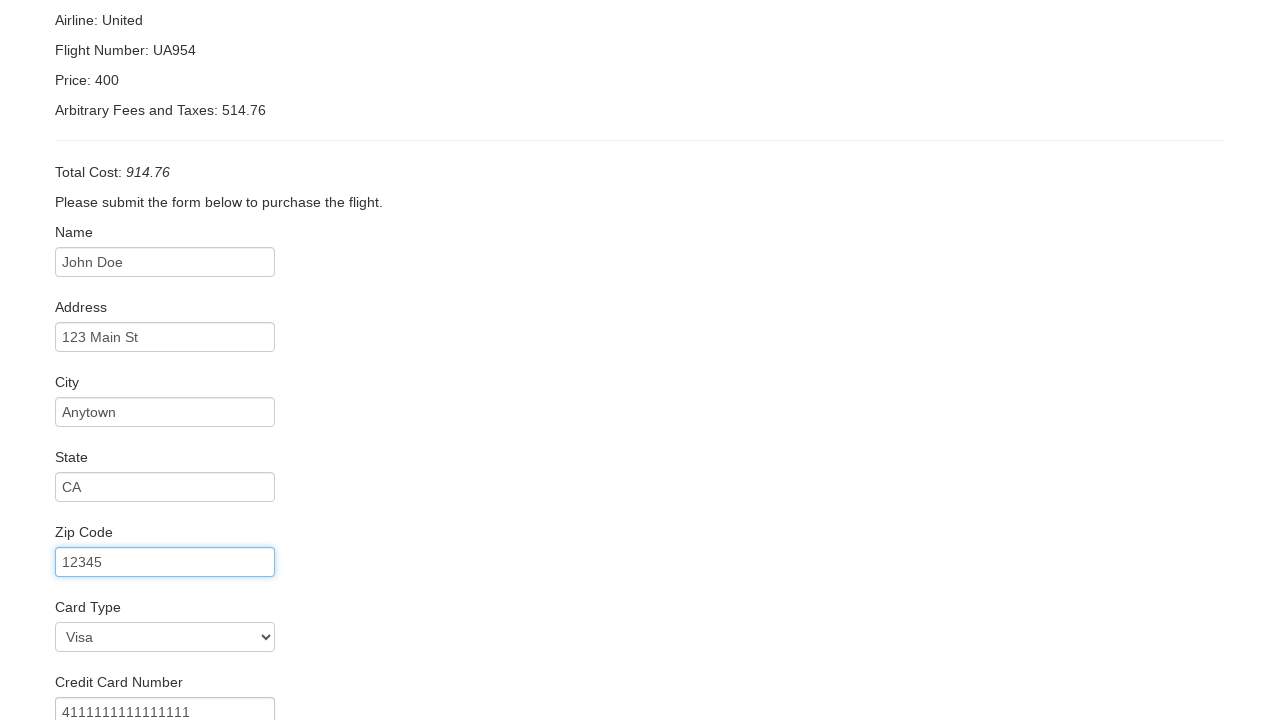

Filled expiration month as 12 on internal:attr=[placeholder="Month"i]
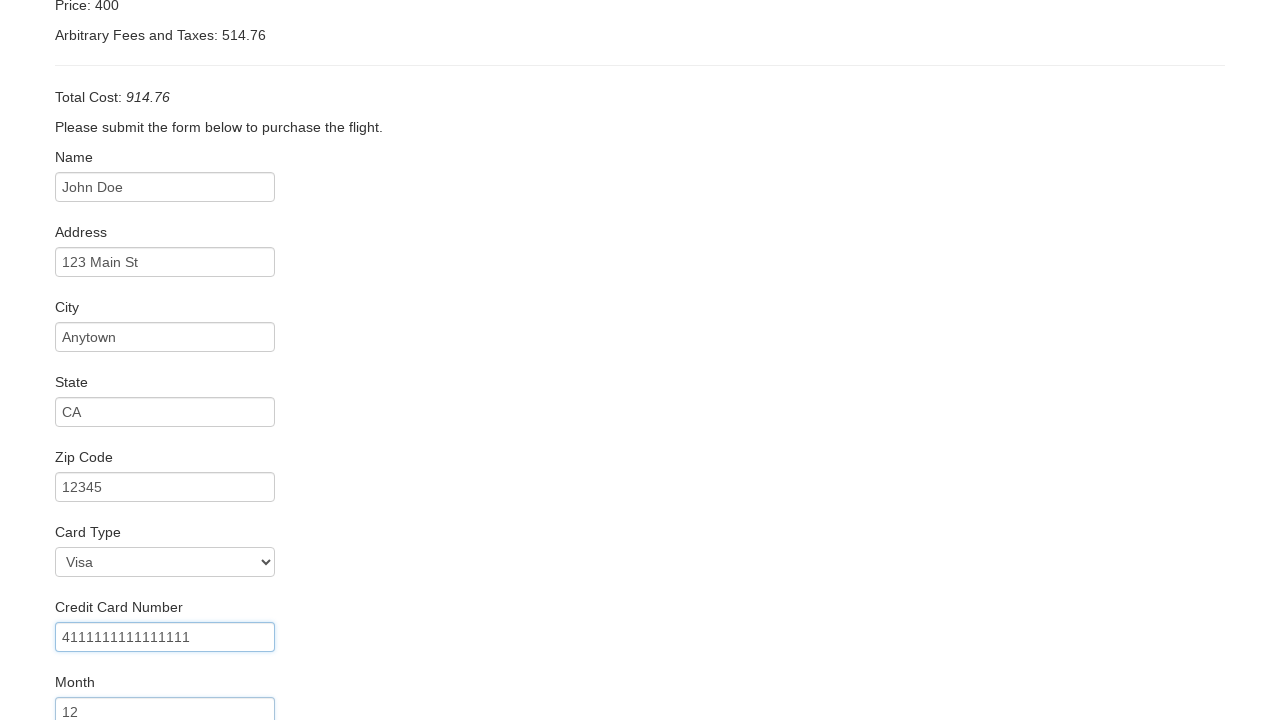

Filled expiration year as 2025 on internal:attr=[placeholder="Year"i]
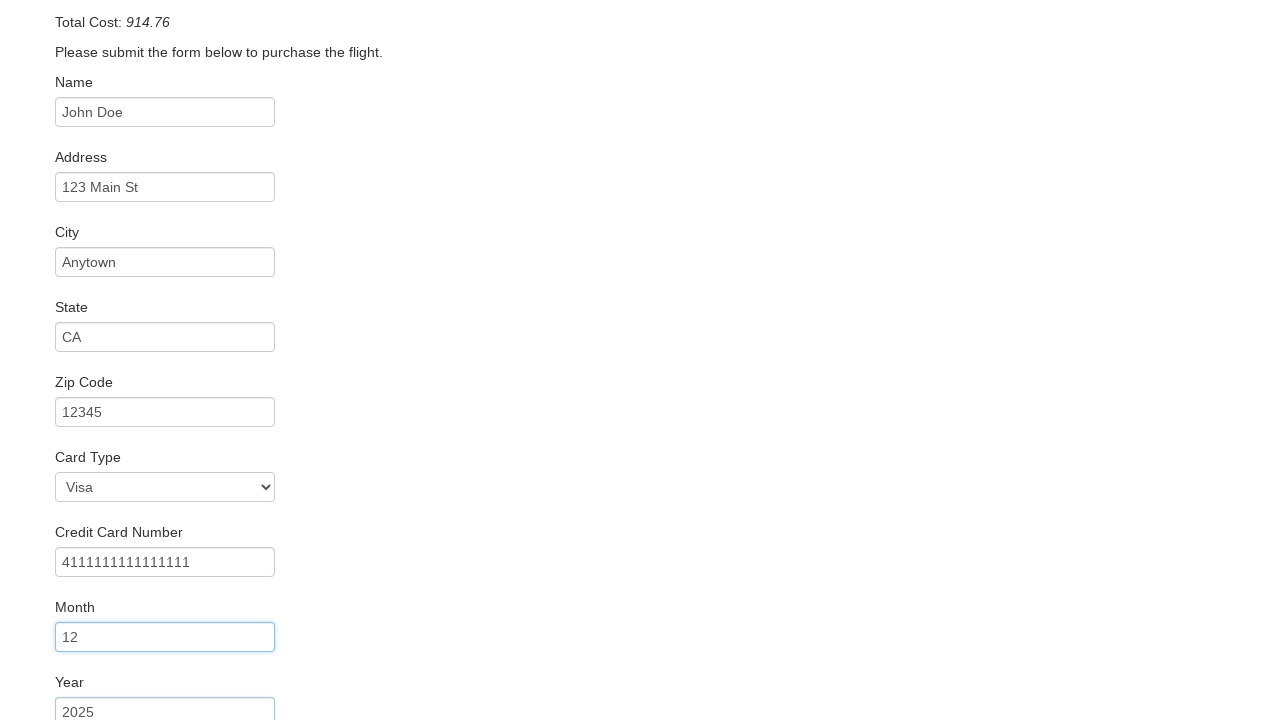

Filled cardholder name as John Doe on internal:label="Name on Card"i
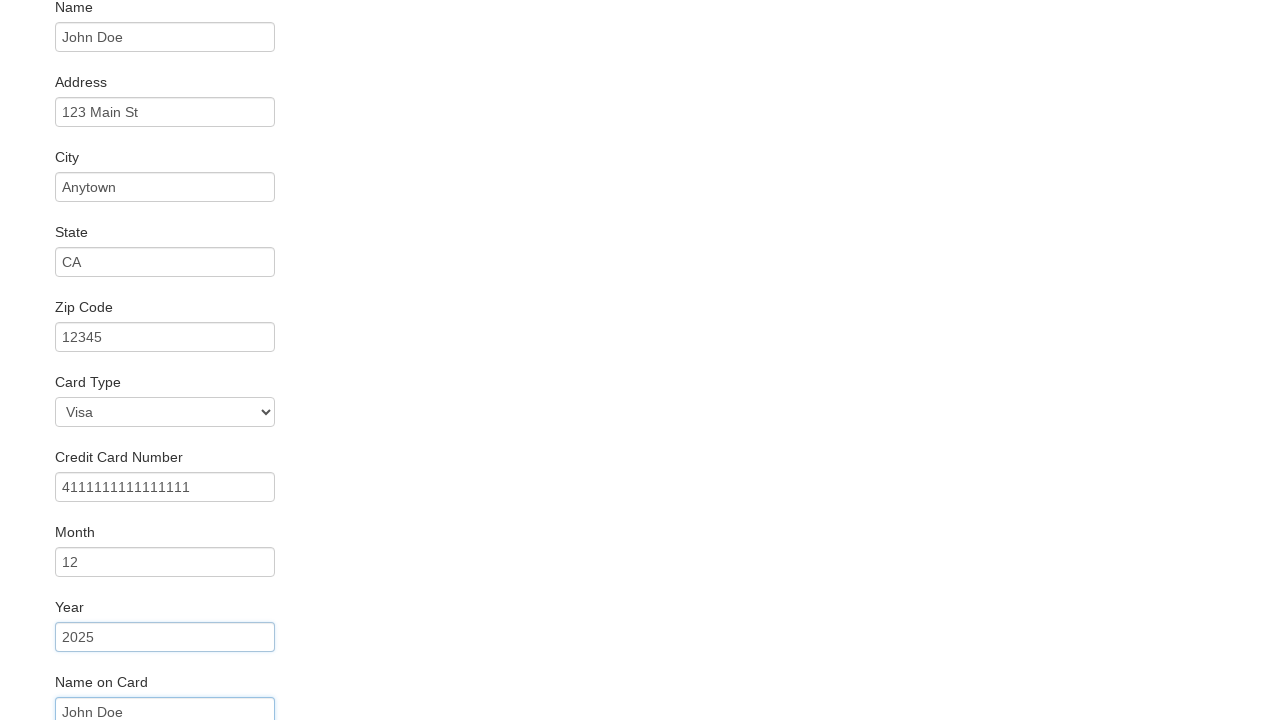

Checked Remember Me checkbox at (62, 656) on internal:role=checkbox
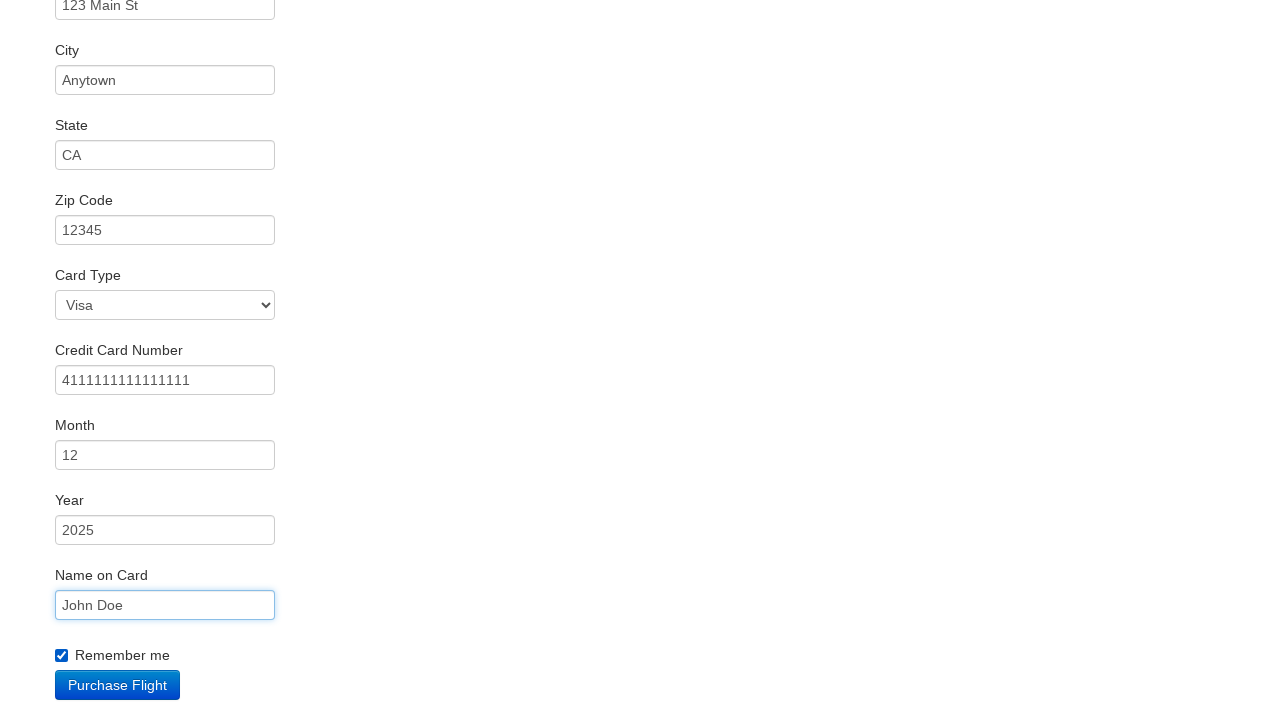

Clicked Purchase Flight button to complete booking at (118, 685) on internal:role=button[name="Purchase Flight"i]
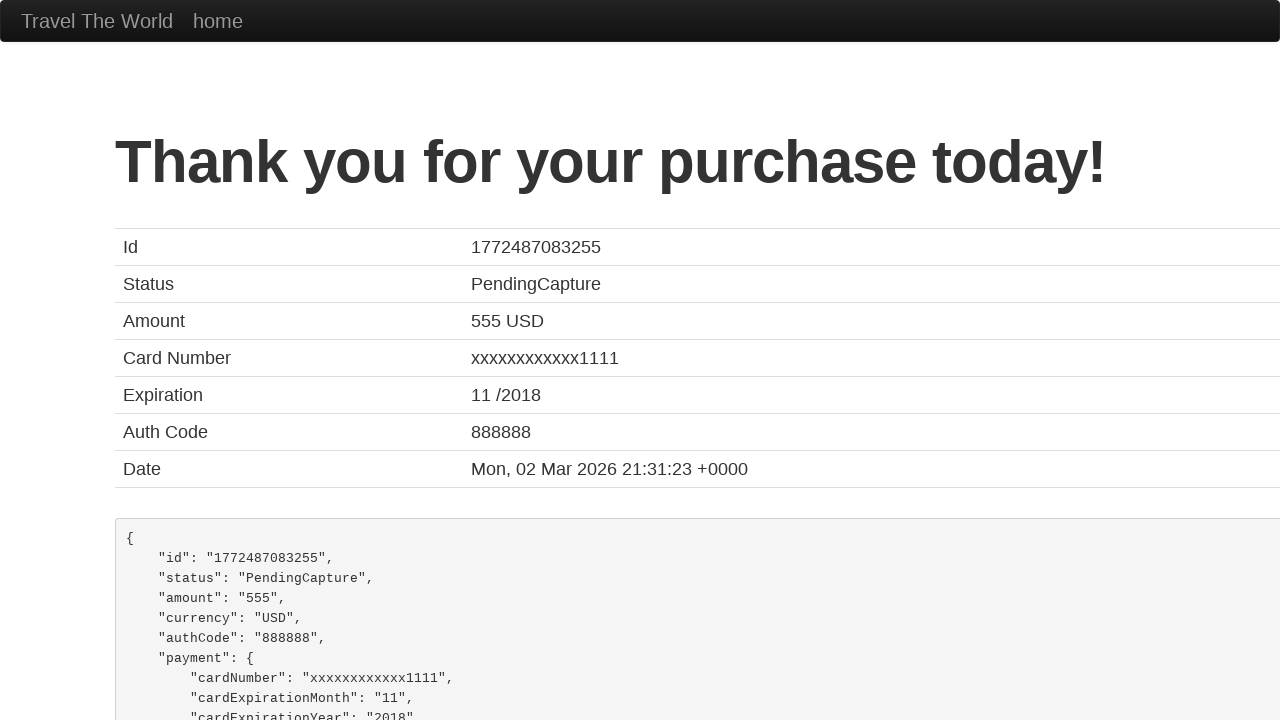

Booking confirmation page loaded with thank you message
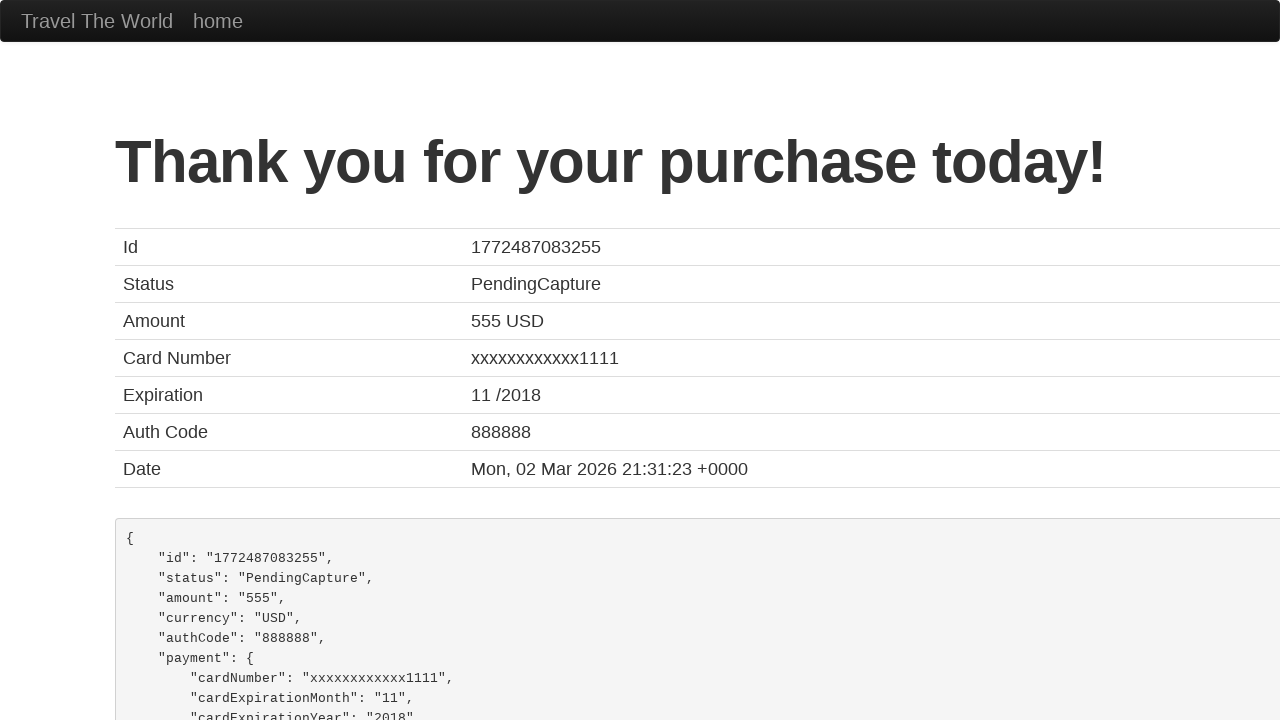

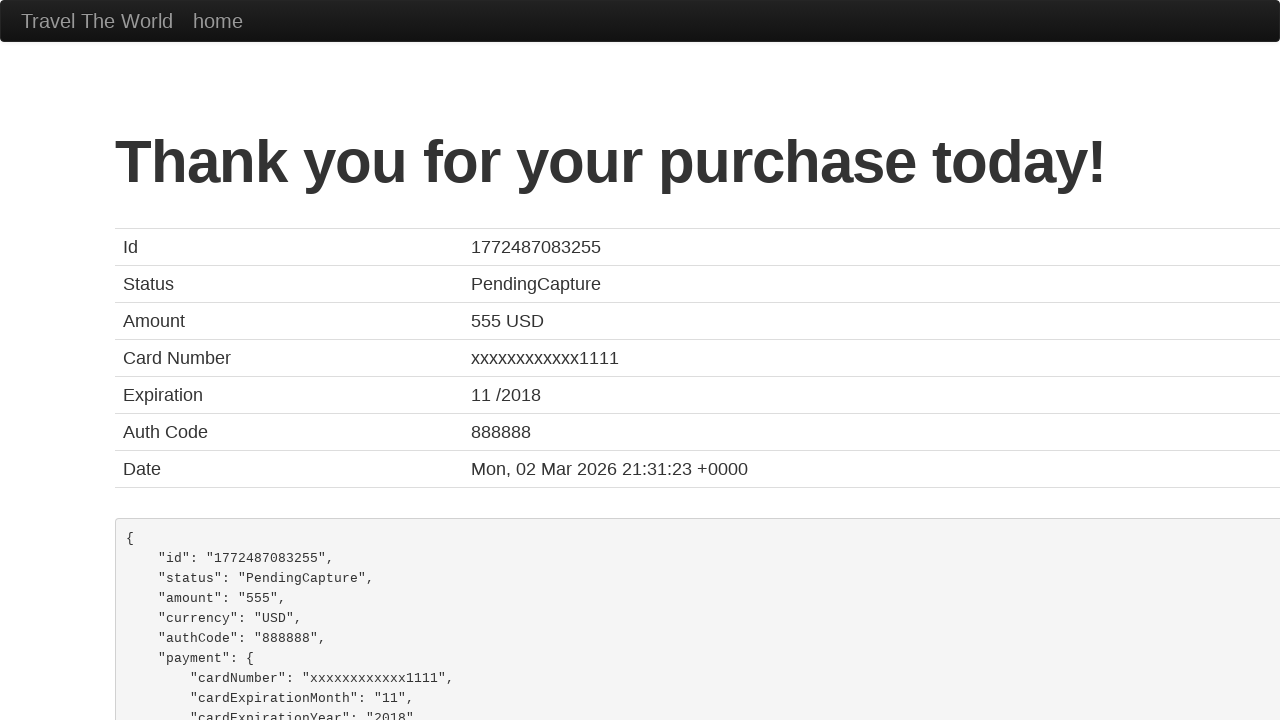